Tests frame interaction by switching to a frame and clicking a button inside it

Starting URL: https://www.leafground.com/frame.xhtml

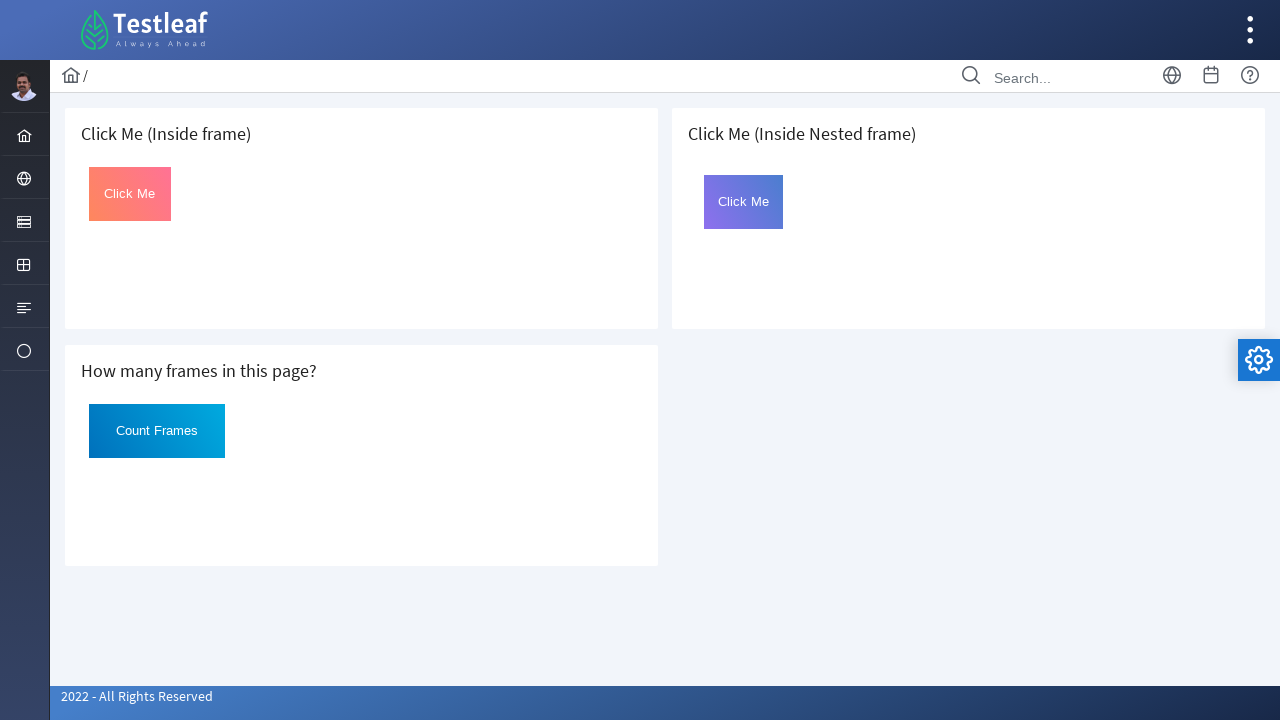

Located the first iframe on the page
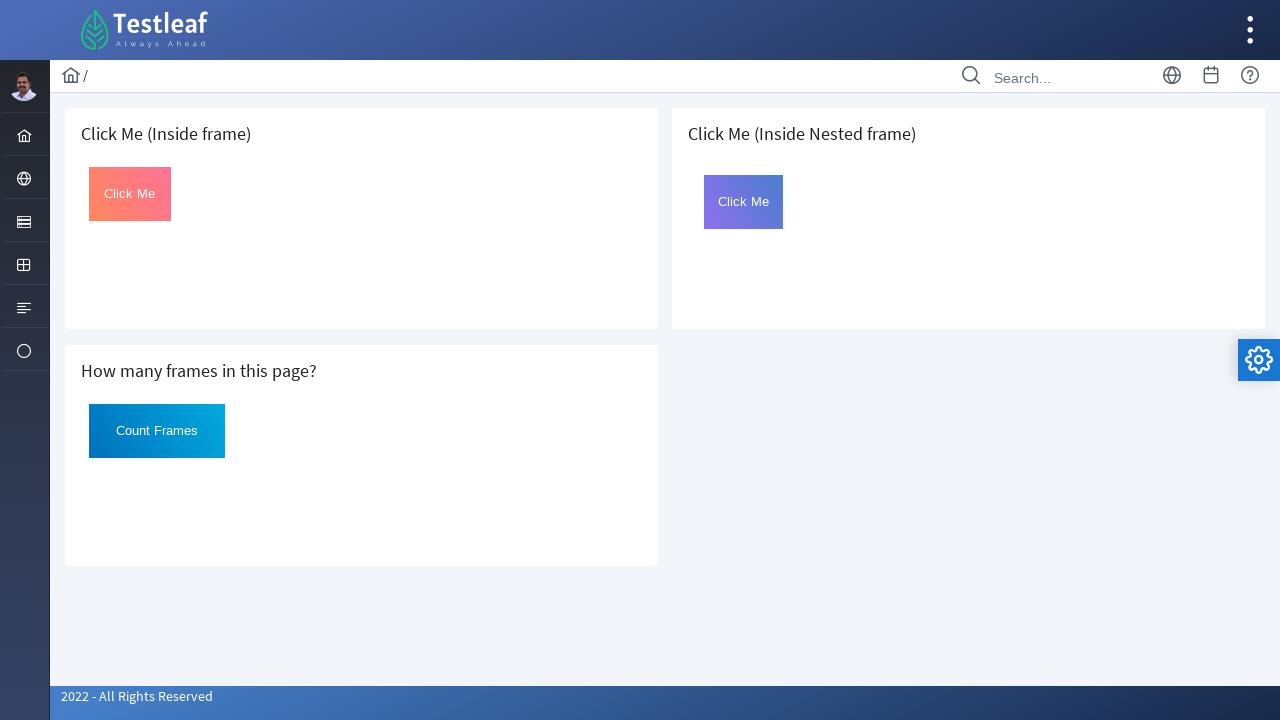

Clicked the button with id 'Click' inside the frame at (130, 194) on iframe >> nth=0 >> internal:control=enter-frame >> #Click
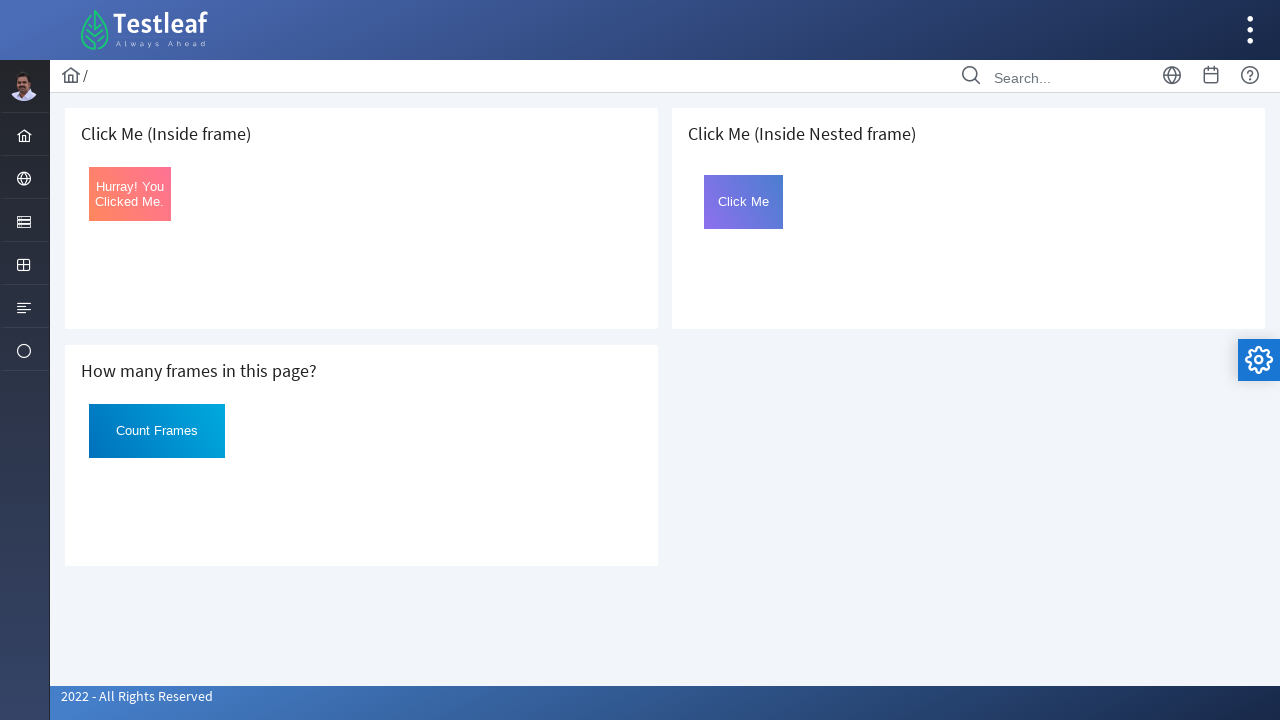

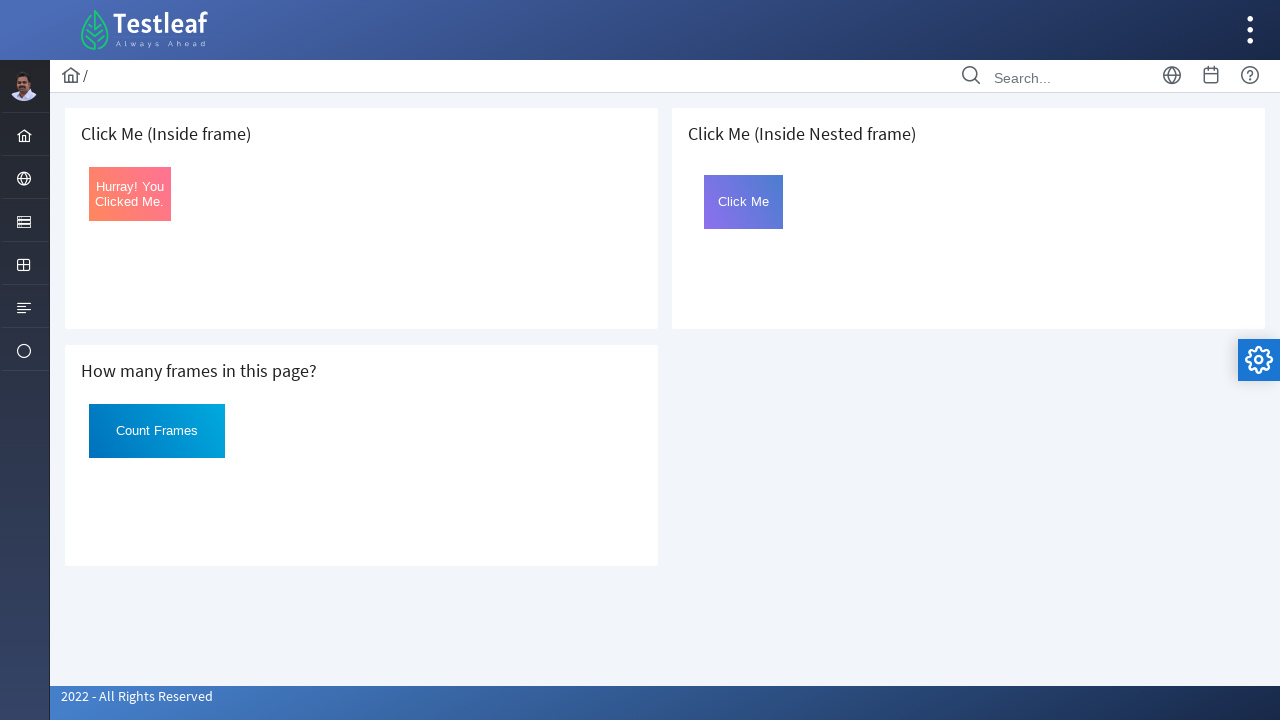